Tests interaction with a single iframe by locating the iframe and filling a text input inside it

Starting URL: https://demo.automationtesting.in/Frames.html

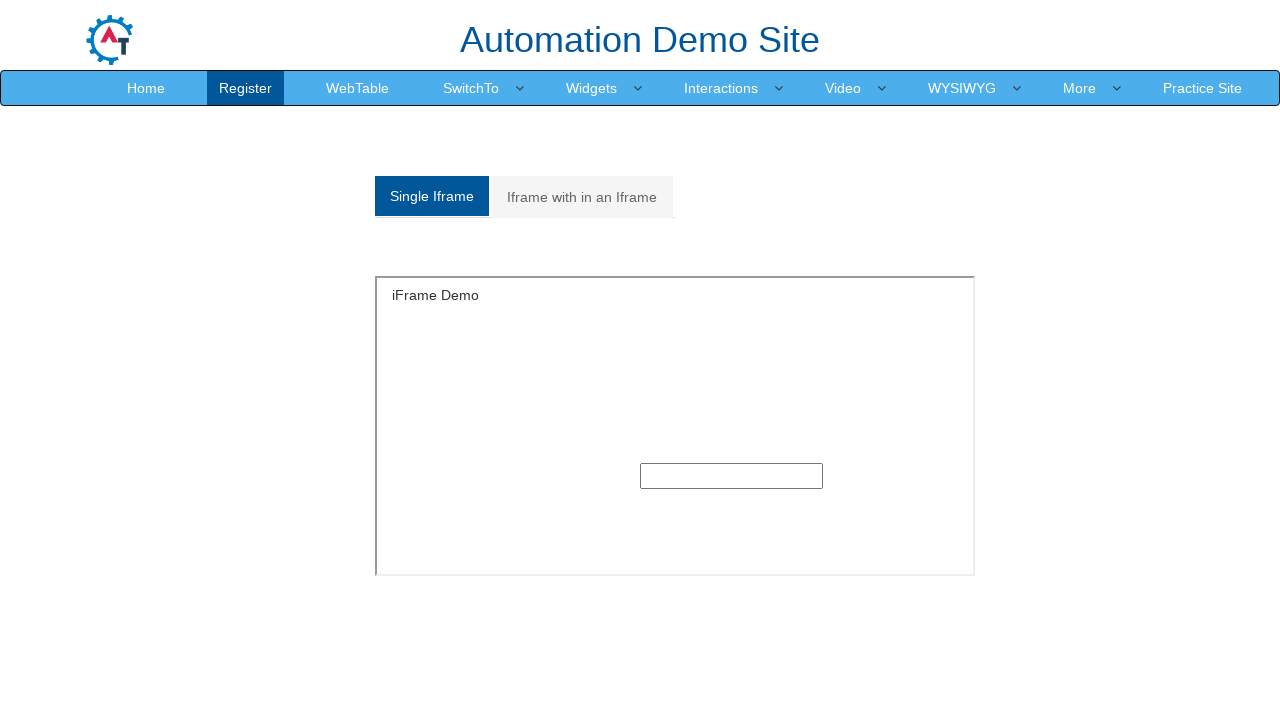

Located single iframe with id 'singleframe'
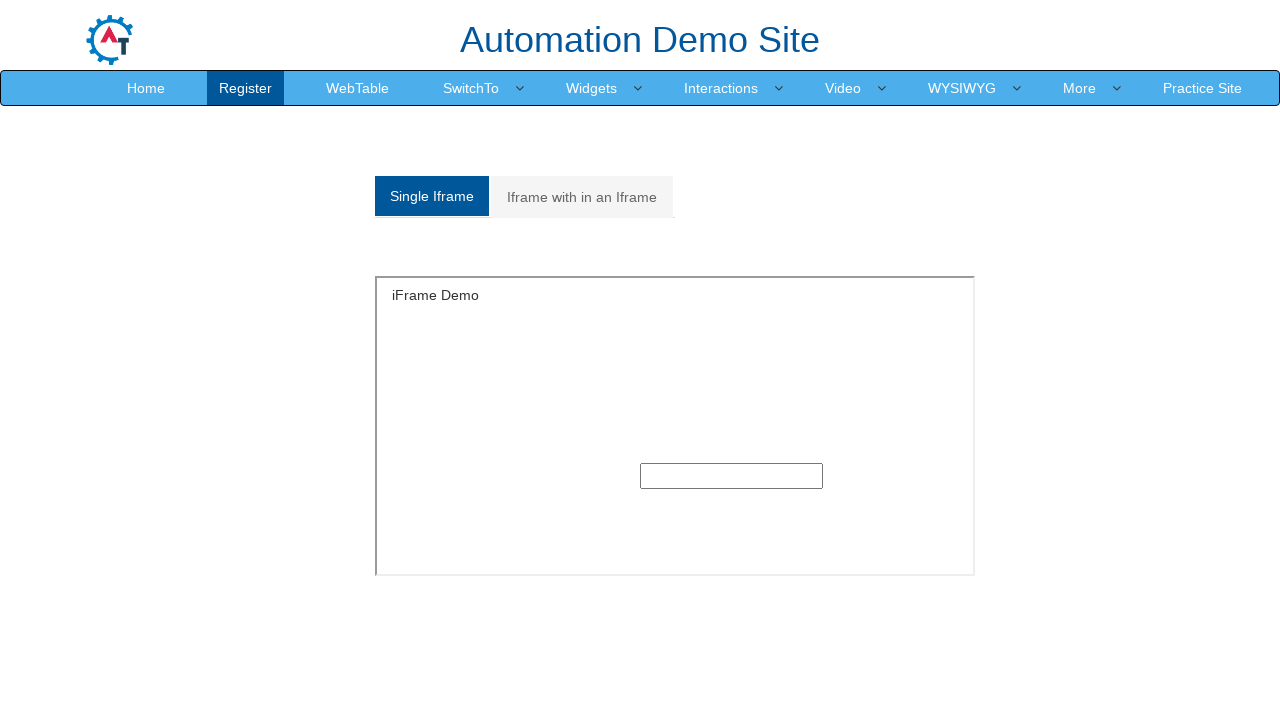

Filled text input inside iframe with 'singleIframe' on [id="singleframe"] >> internal:control=enter-frame >> [type="text"]
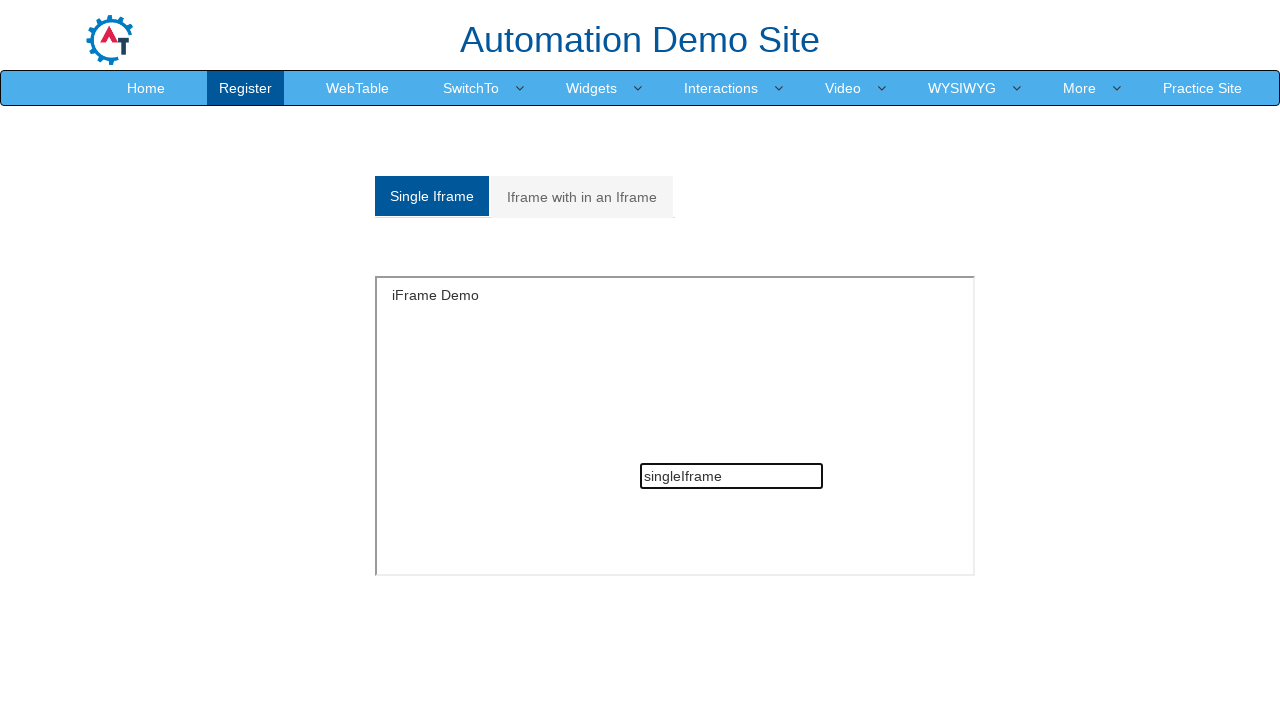

Waited 2 seconds for action to complete
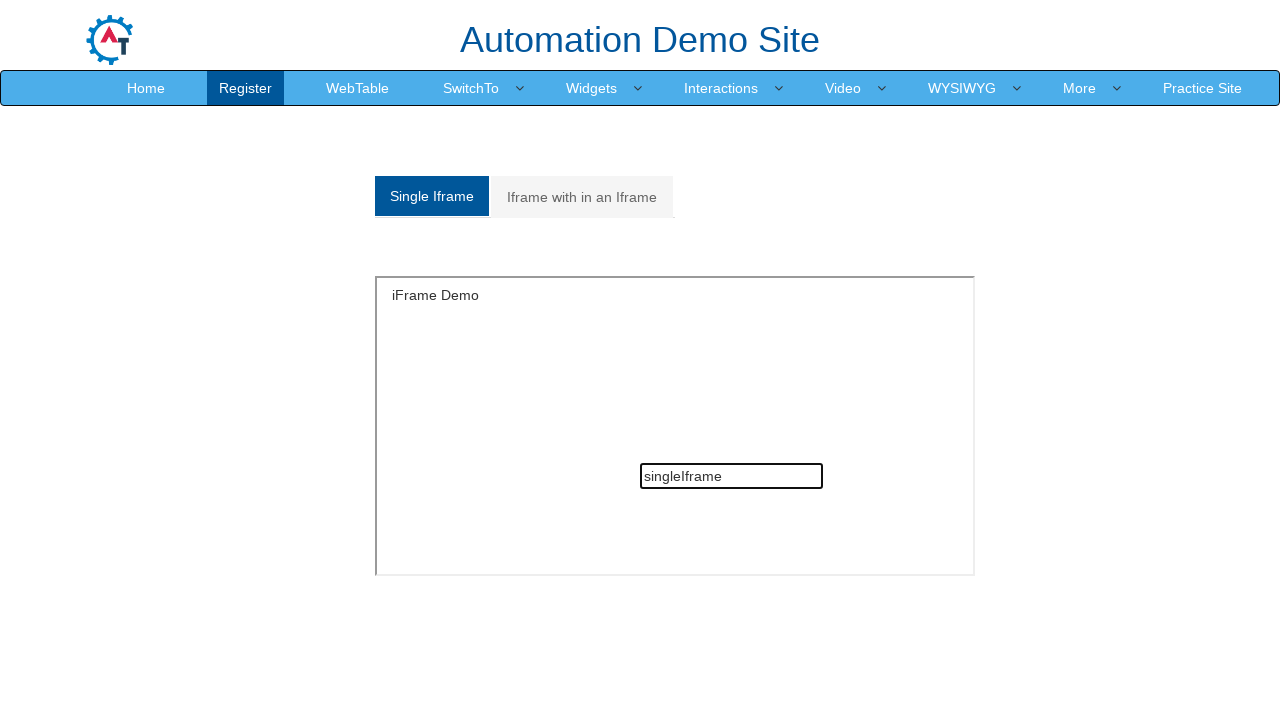

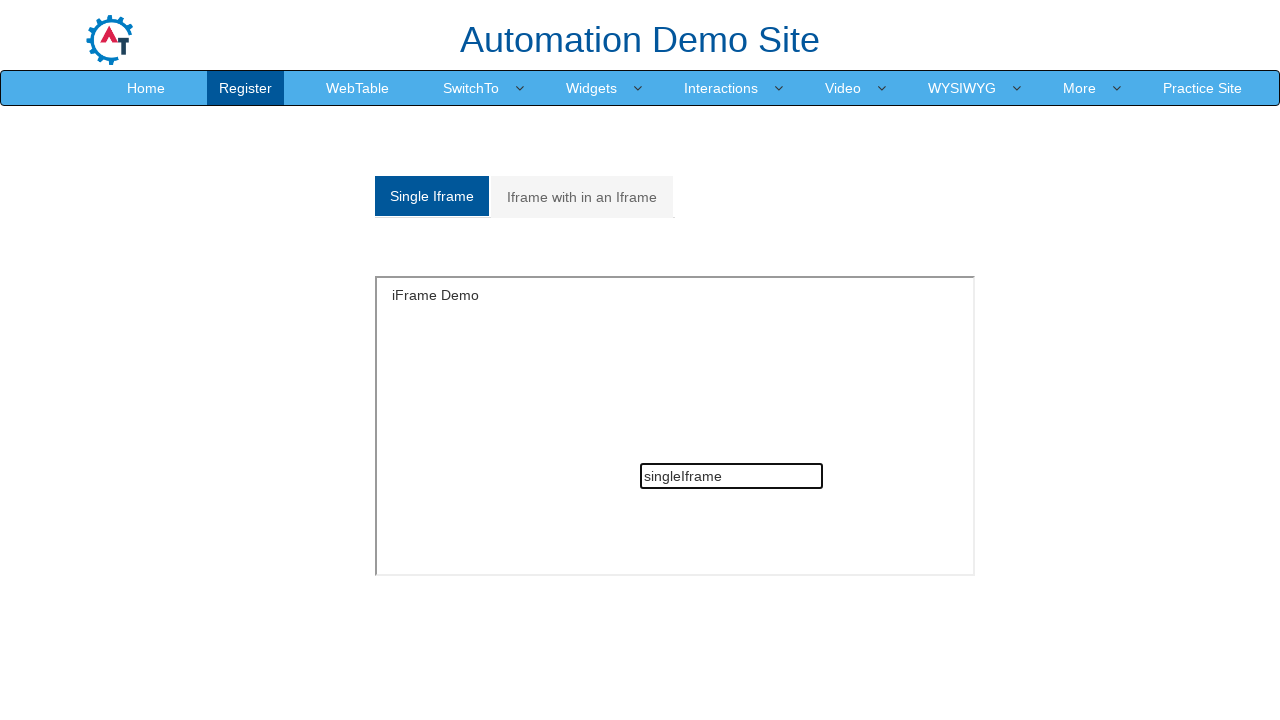